Tests static dropdown selection functionality by selecting options from a currency dropdown using different selection methods (by index and by visible text)

Starting URL: https://rahulshettyacademy.com/dropdownsPractise/

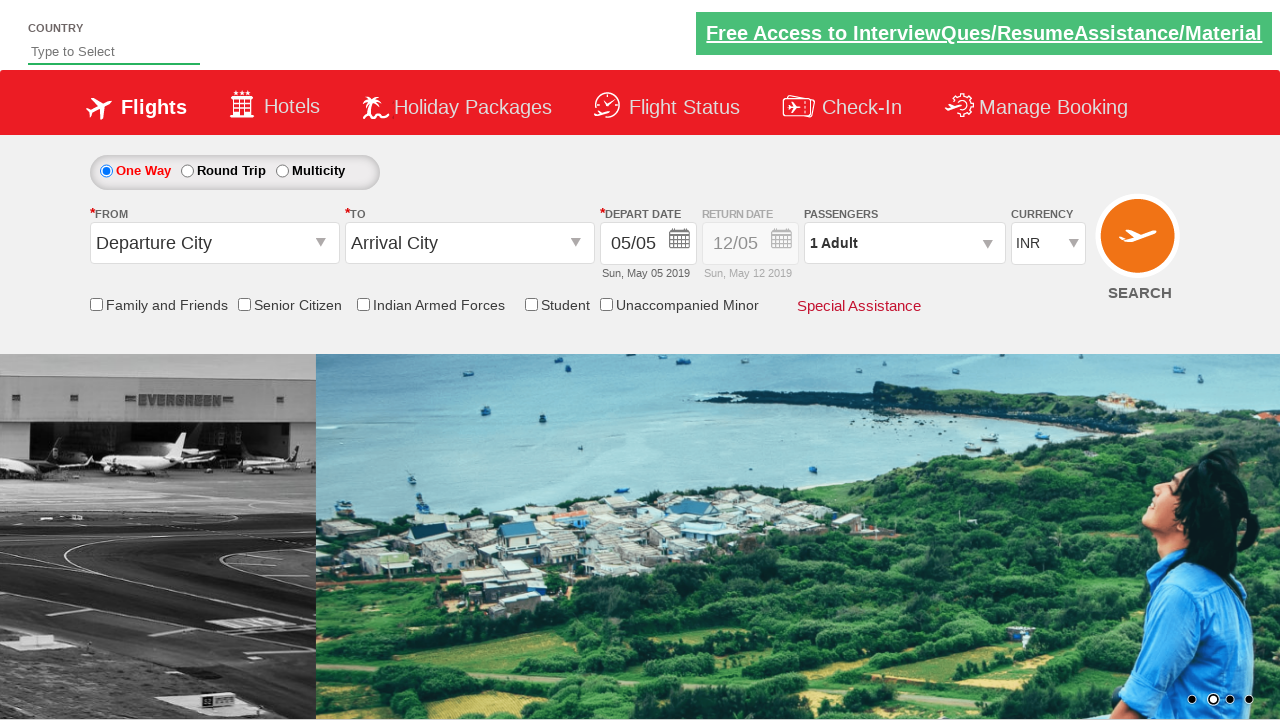

Selected currency dropdown option at index 1 on #ctl00_mainContent_DropDownListCurrency
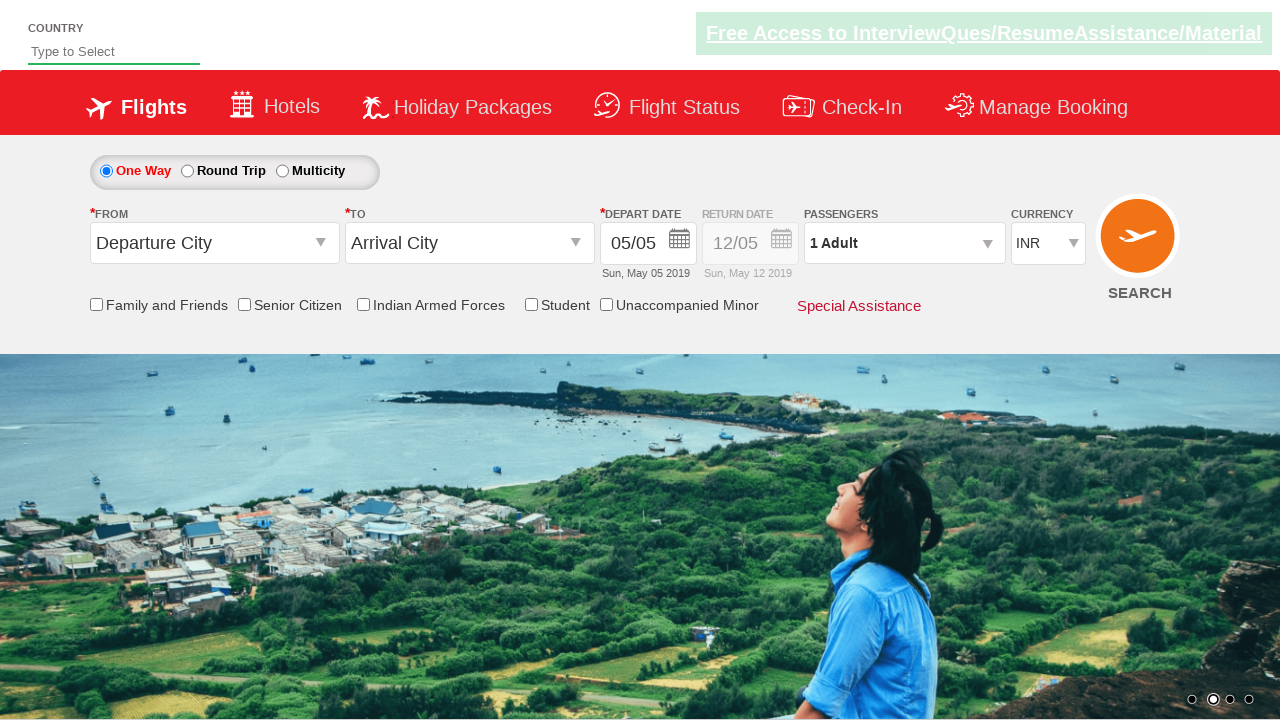

Selected currency dropdown option with visible text 'AED' on #ctl00_mainContent_DropDownListCurrency
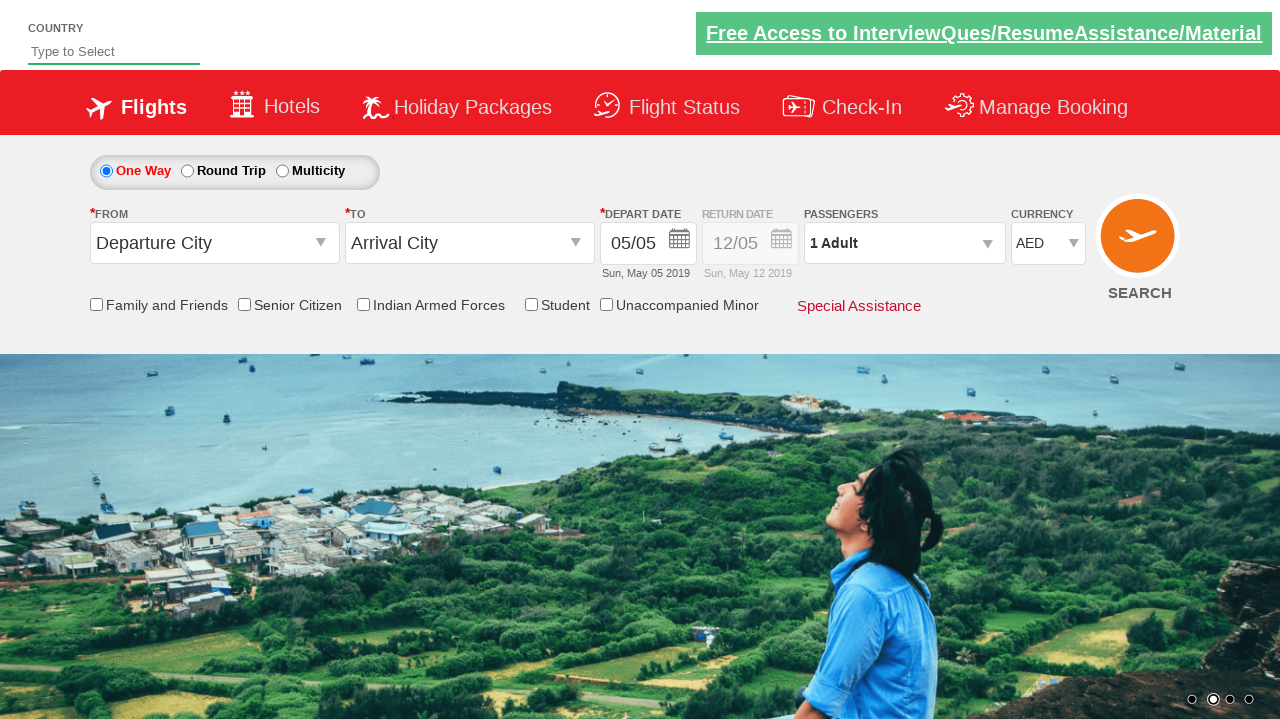

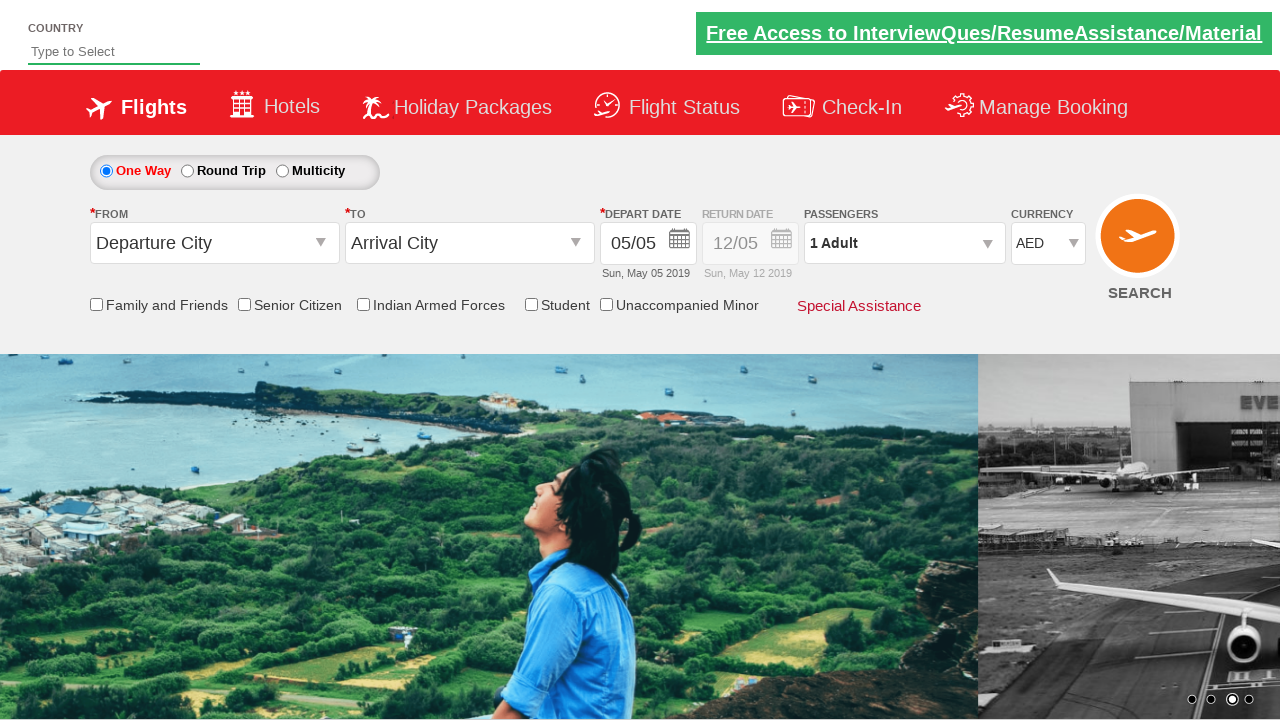